Navigates to phones section to view the page source

Starting URL: https://www.datart.sk

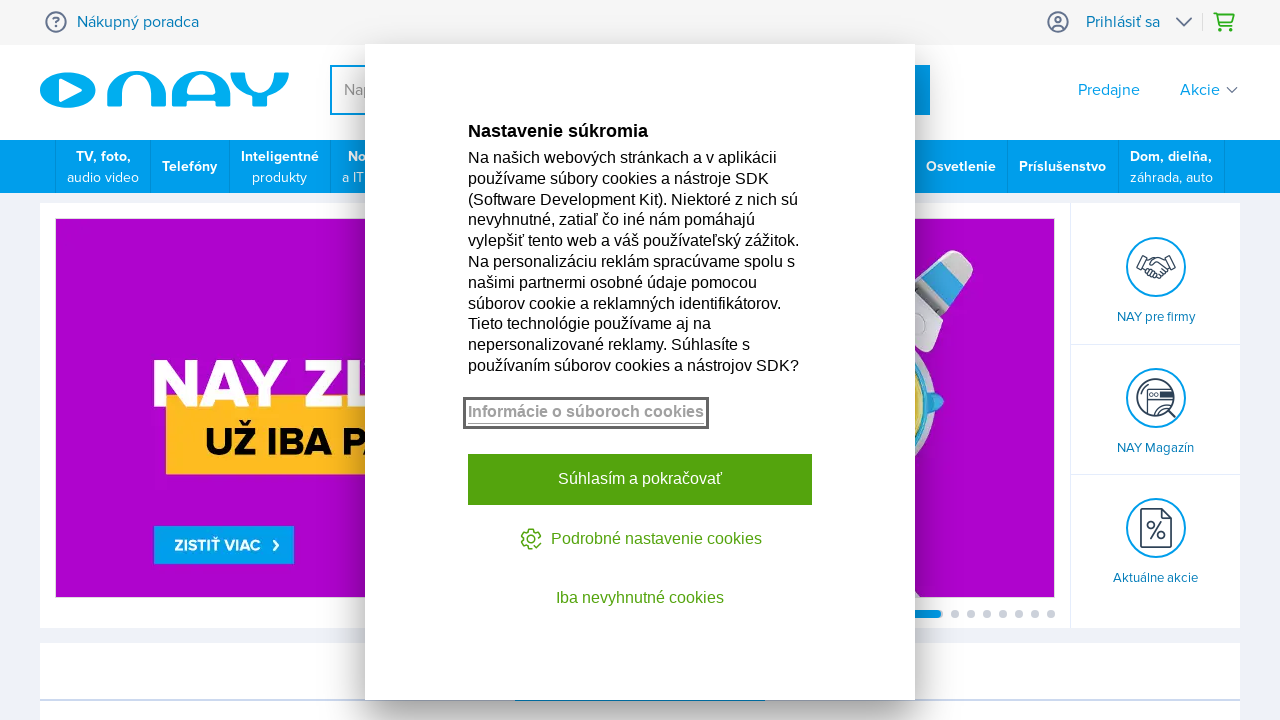

Navigated to https://www.datart.sk
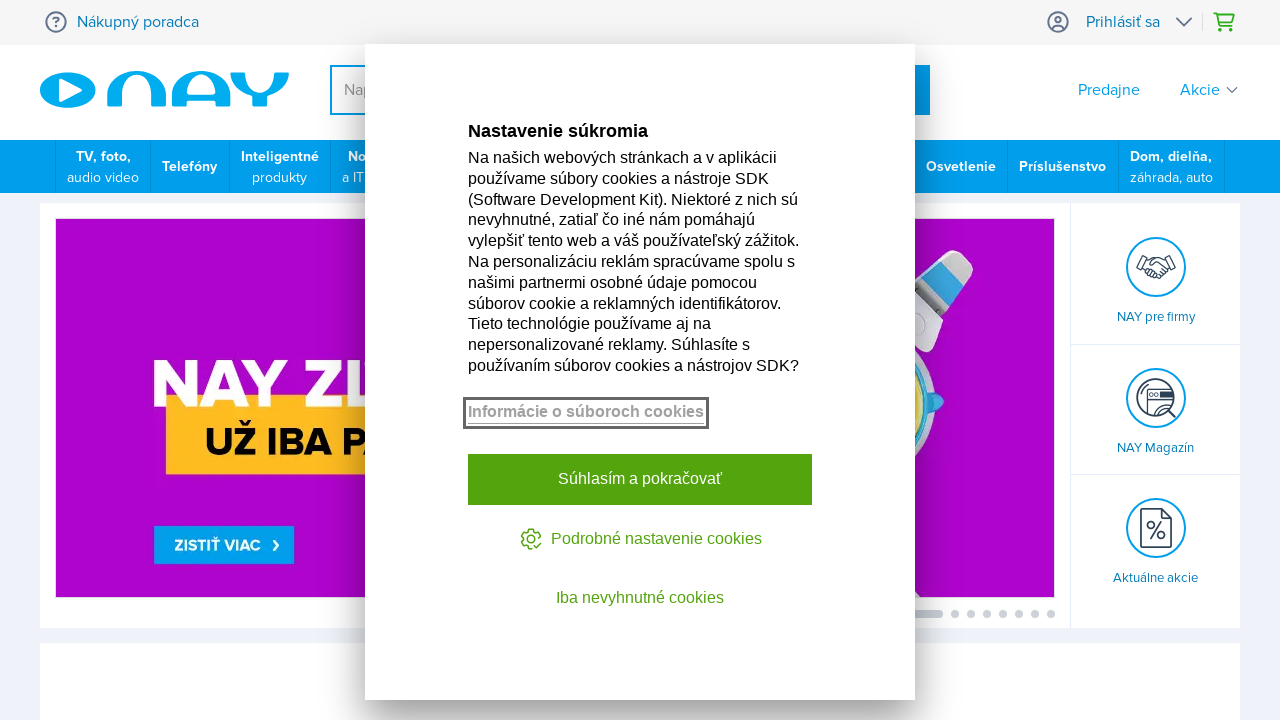

Clicked on Telefóny (phones) link to navigate to phones section at (190, 166) on text=Telefóny
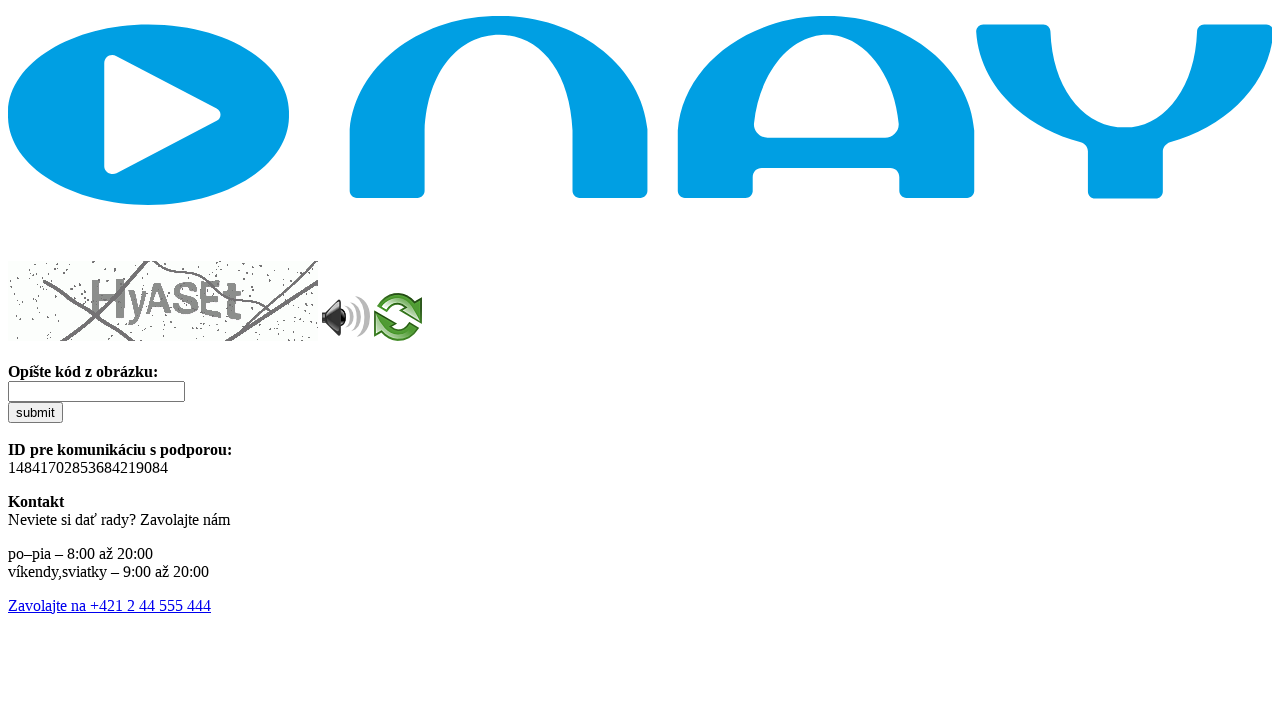

Retrieved page source from phones section
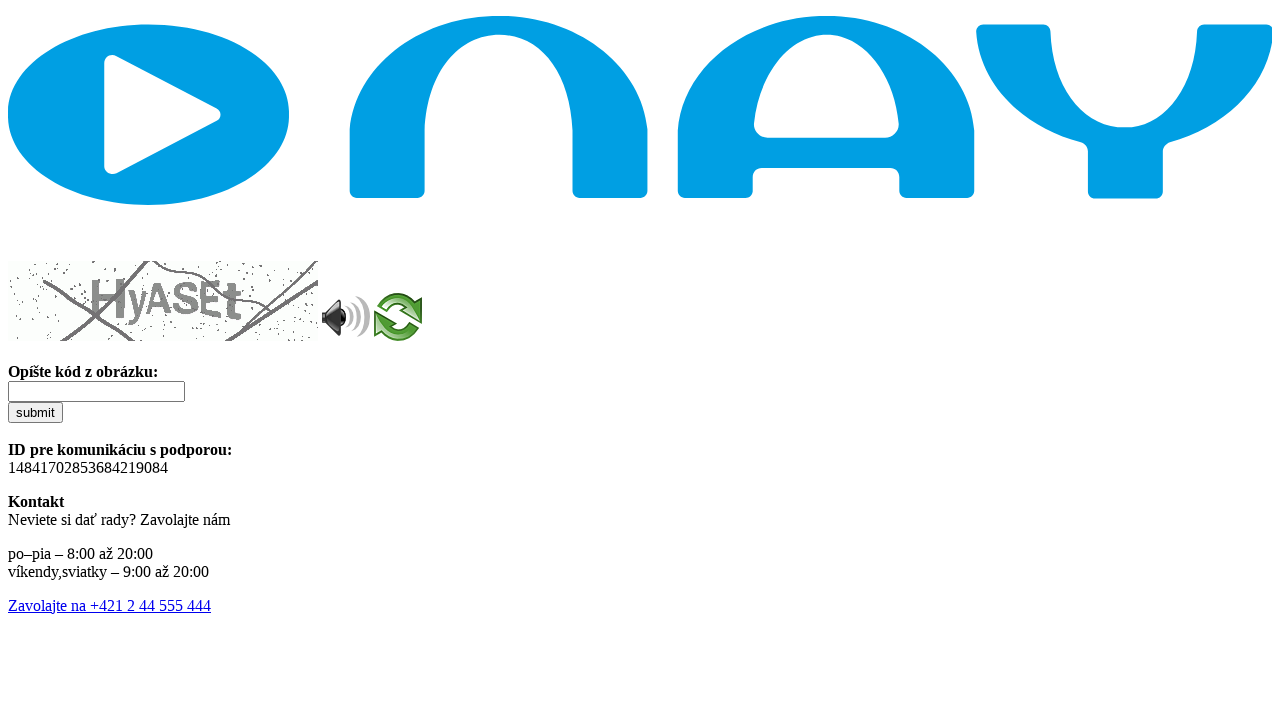

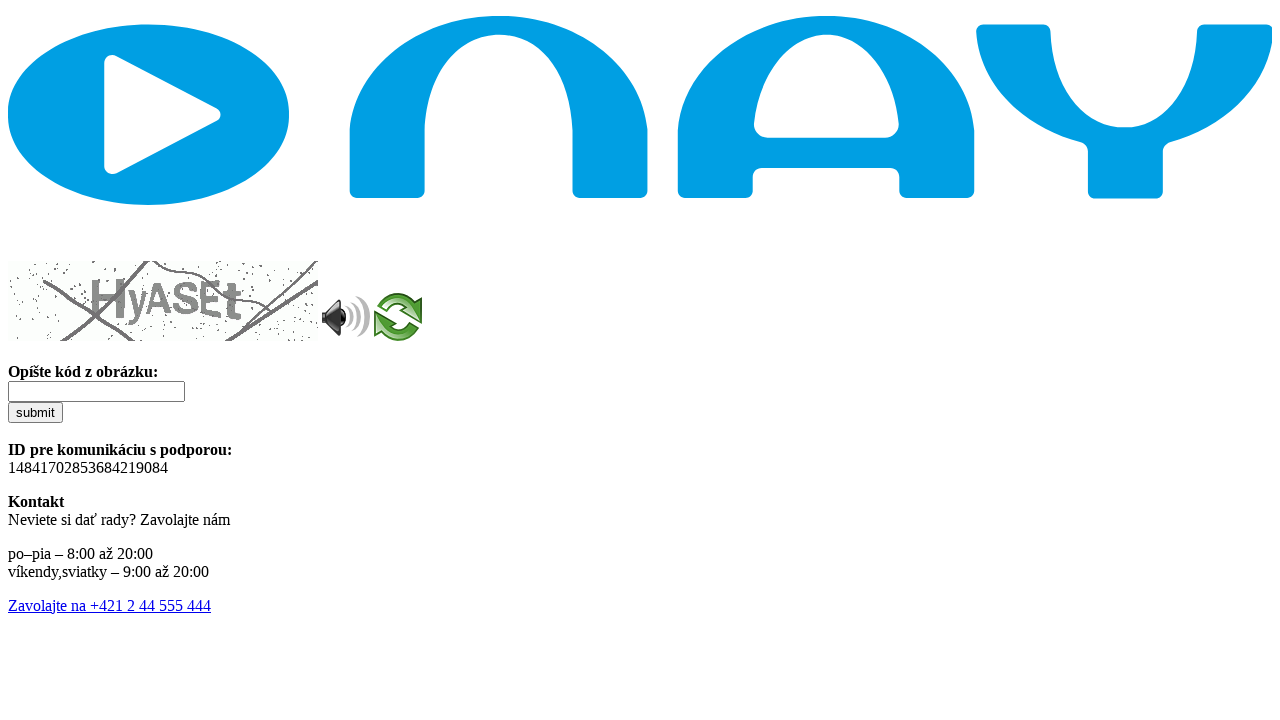